Tests clearing the complete state of all items by checking and unchecking toggle all

Starting URL: https://demo.playwright.dev/todomvc

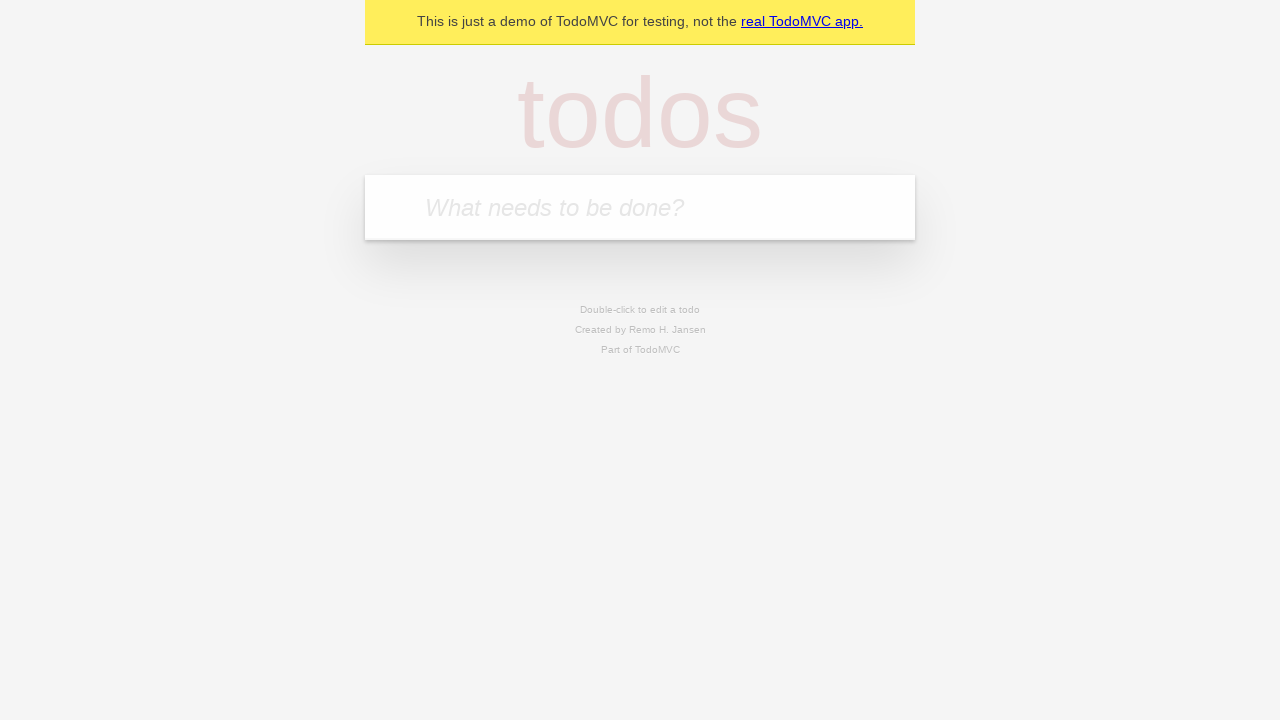

Filled first todo: 'buy some cheese' on internal:attr=[placeholder="What needs to be done?"i]
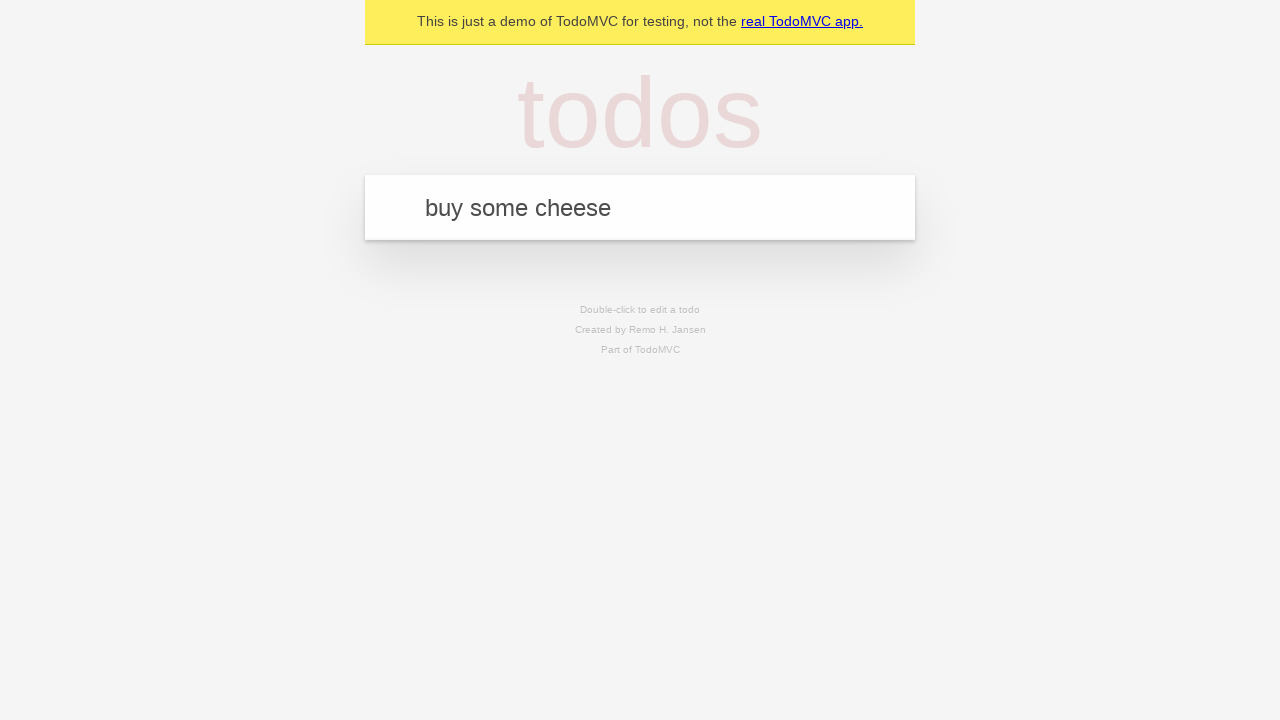

Pressed Enter to create first todo on internal:attr=[placeholder="What needs to be done?"i]
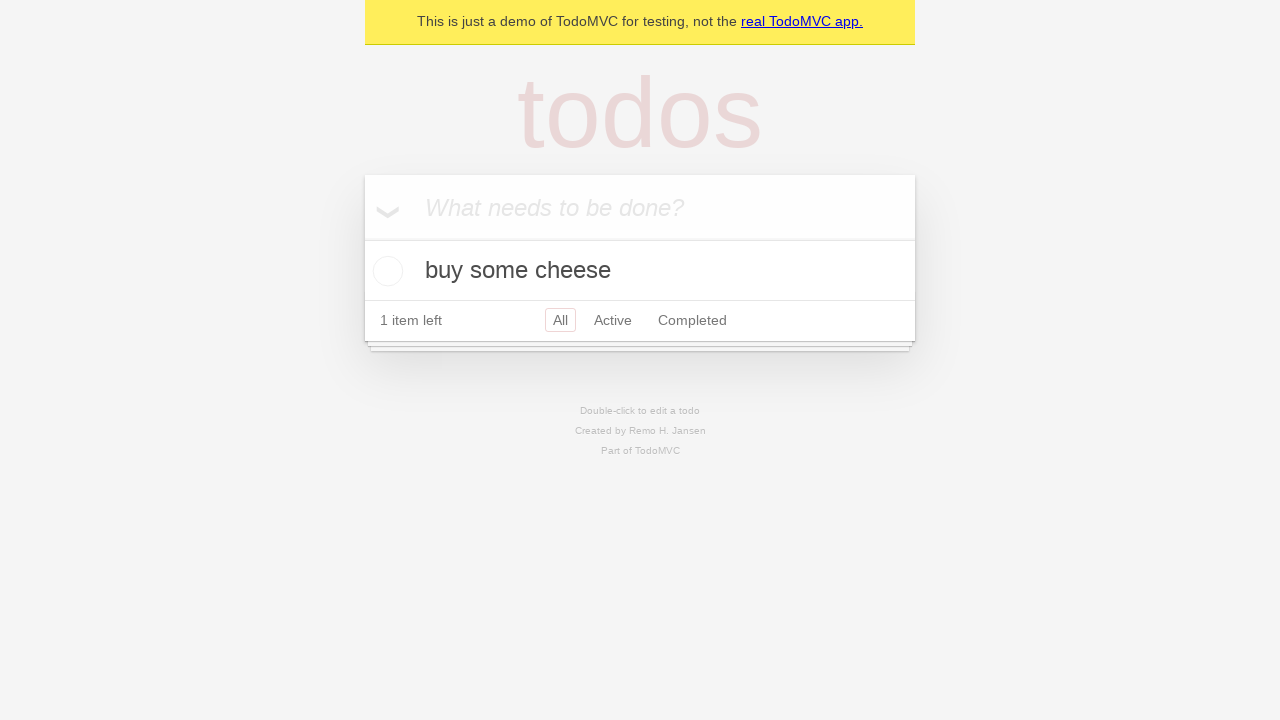

Filled second todo: 'feed the cat' on internal:attr=[placeholder="What needs to be done?"i]
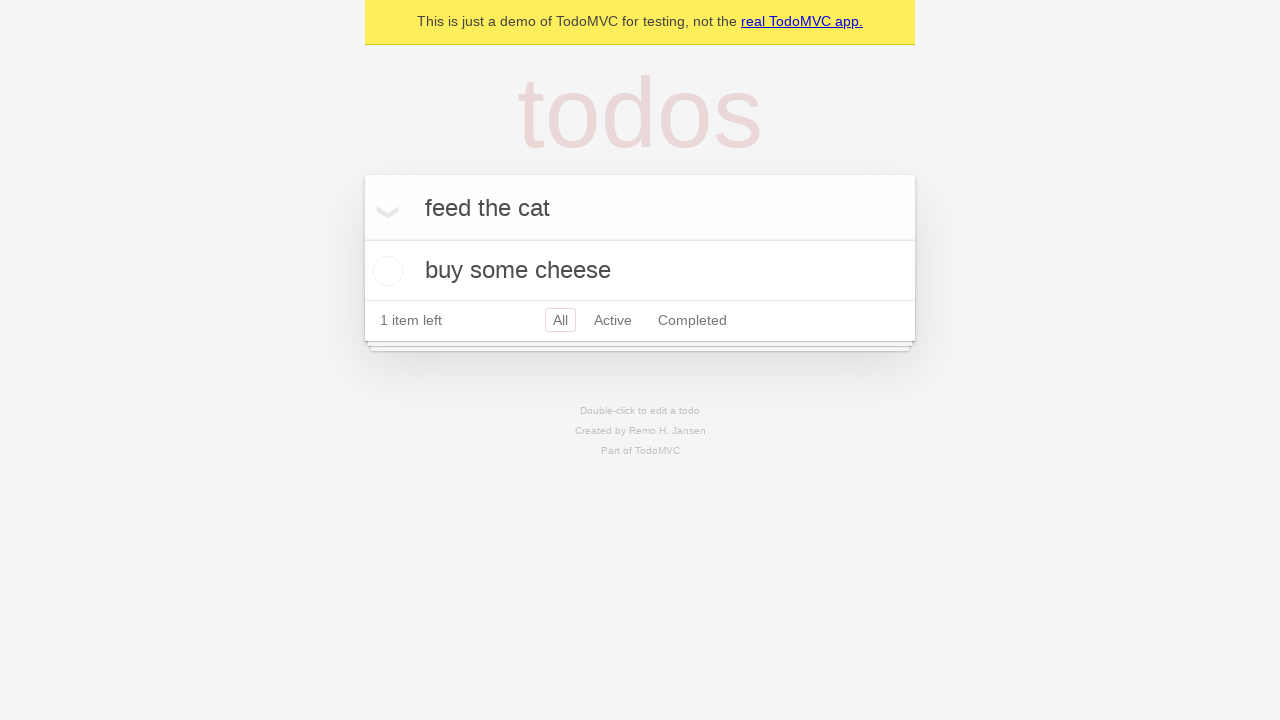

Pressed Enter to create second todo on internal:attr=[placeholder="What needs to be done?"i]
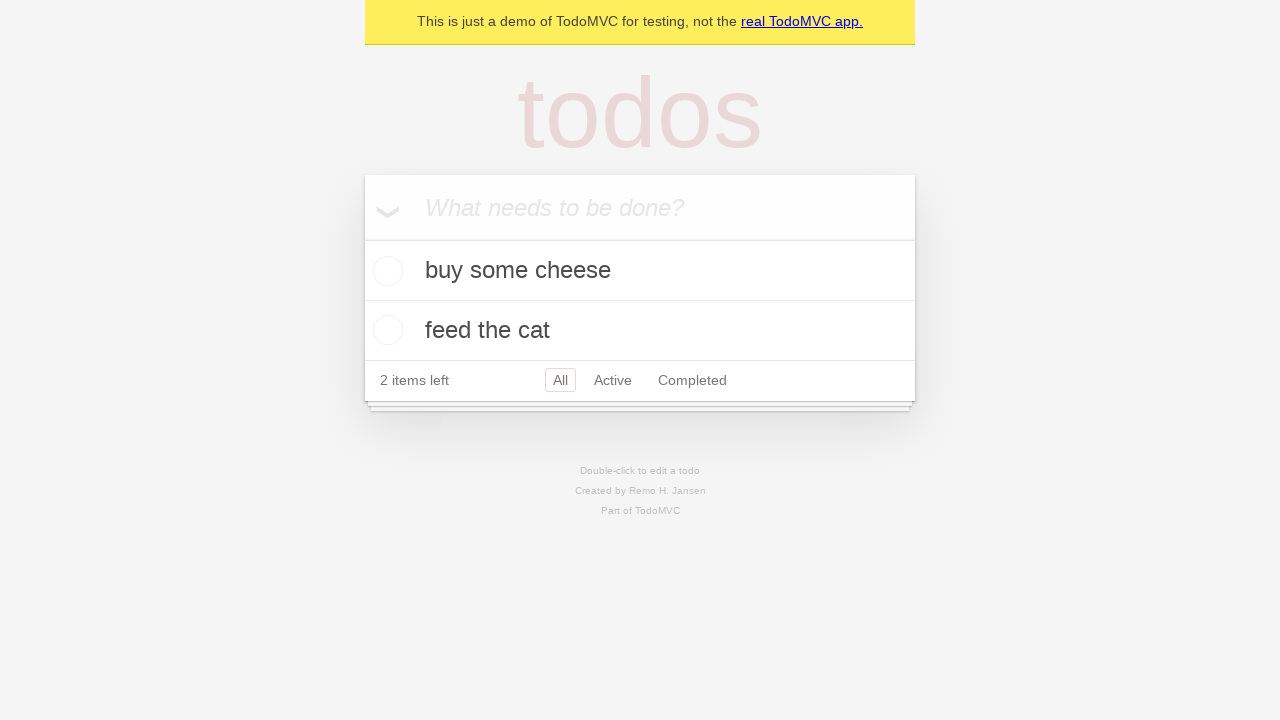

Filled third todo: 'book a doctors appointment' on internal:attr=[placeholder="What needs to be done?"i]
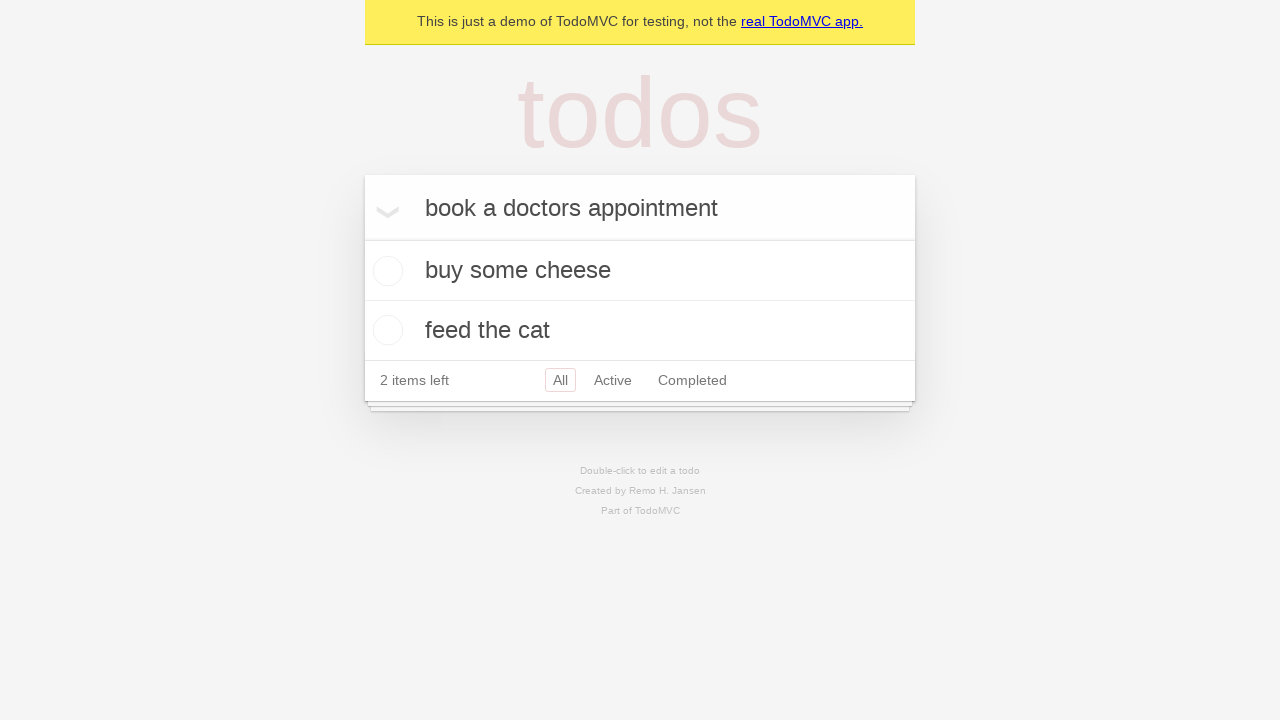

Pressed Enter to create third todo on internal:attr=[placeholder="What needs to be done?"i]
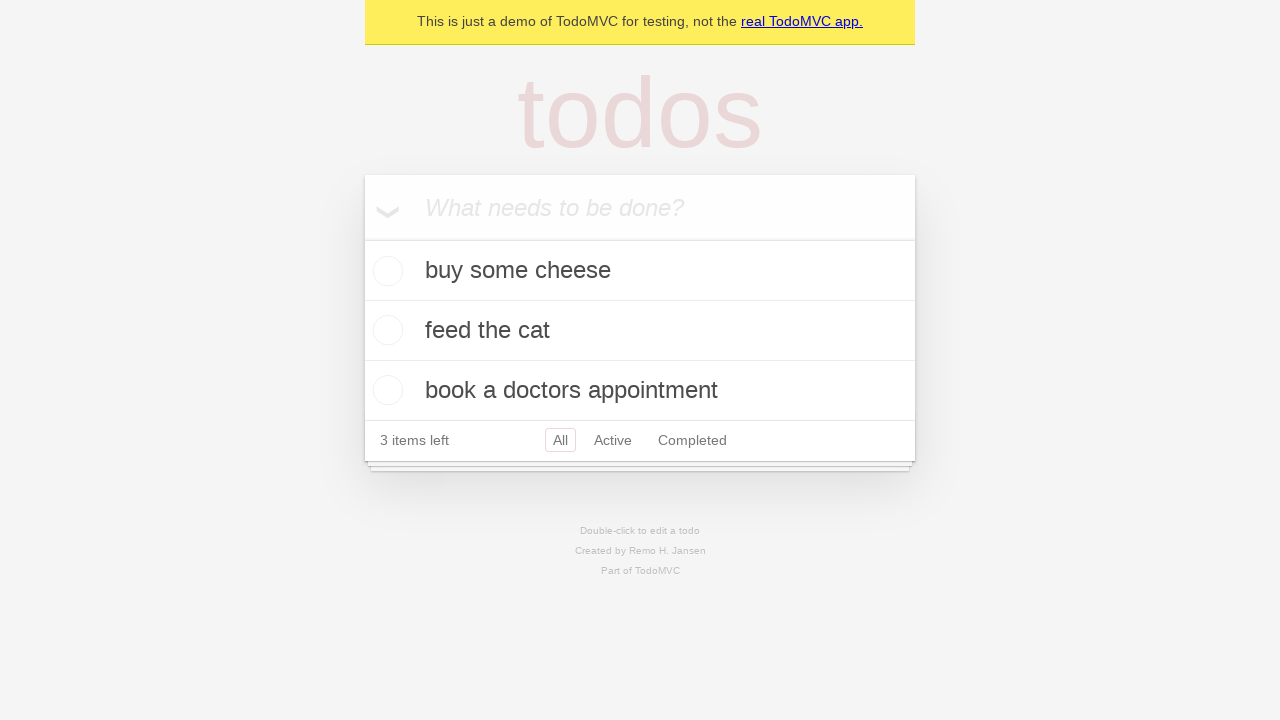

Waited for todos to load
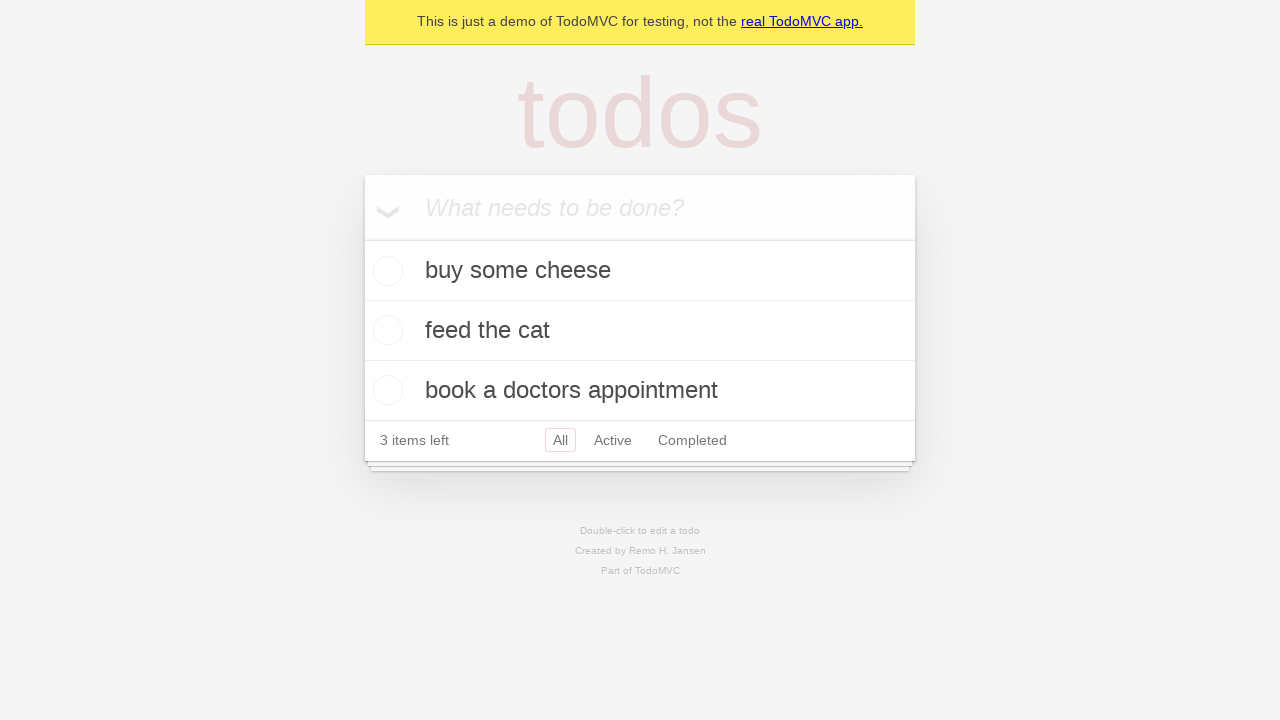

Checked toggle all to mark all todos as complete at (362, 238) on internal:label="Mark all as complete"i
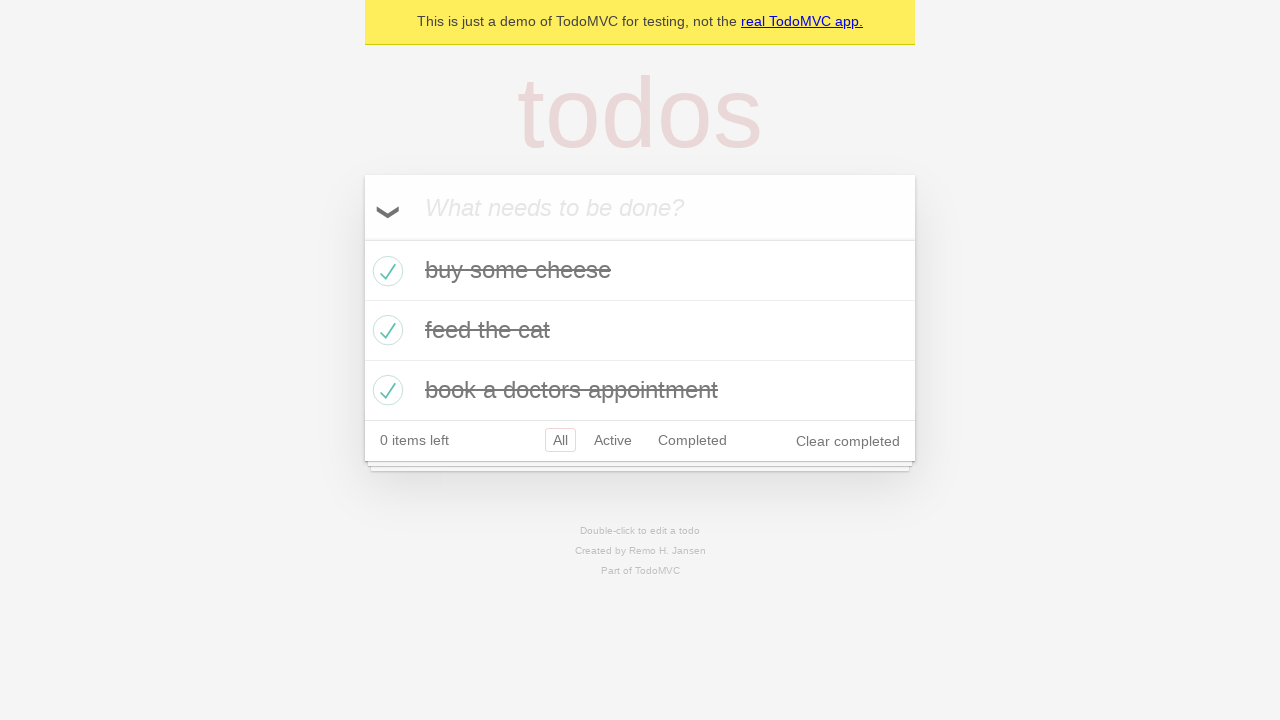

Unchecked toggle all to clear the complete state of all items at (362, 238) on internal:label="Mark all as complete"i
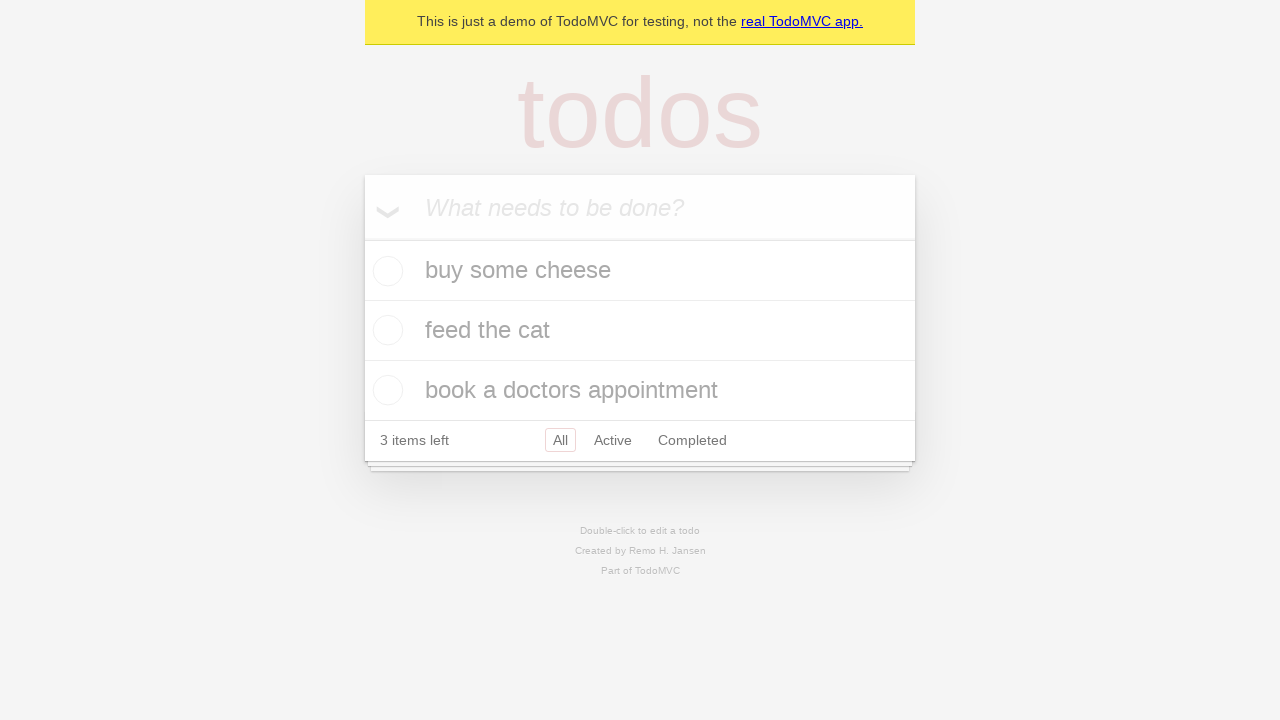

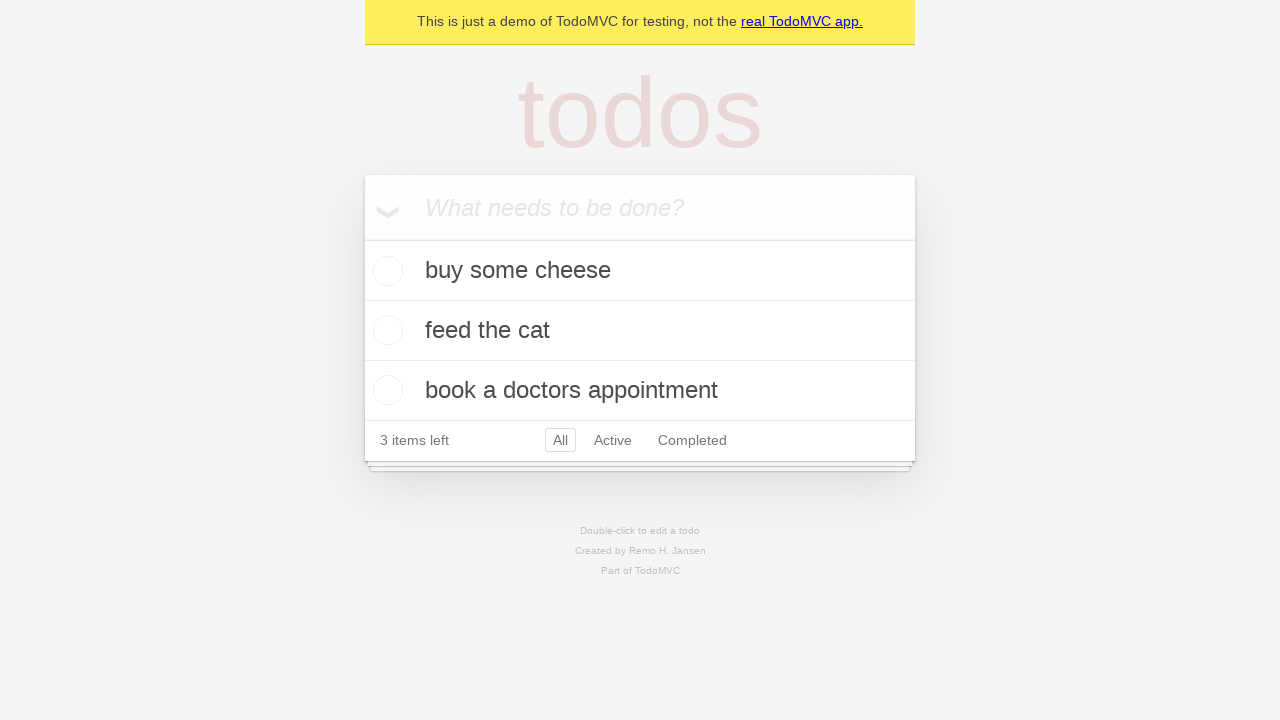